Tests window handling by clicking a link that opens a new window, switching to that window, and verifying that the "New Window" heading is displayed.

Starting URL: https://the-internet.herokuapp.com/windows

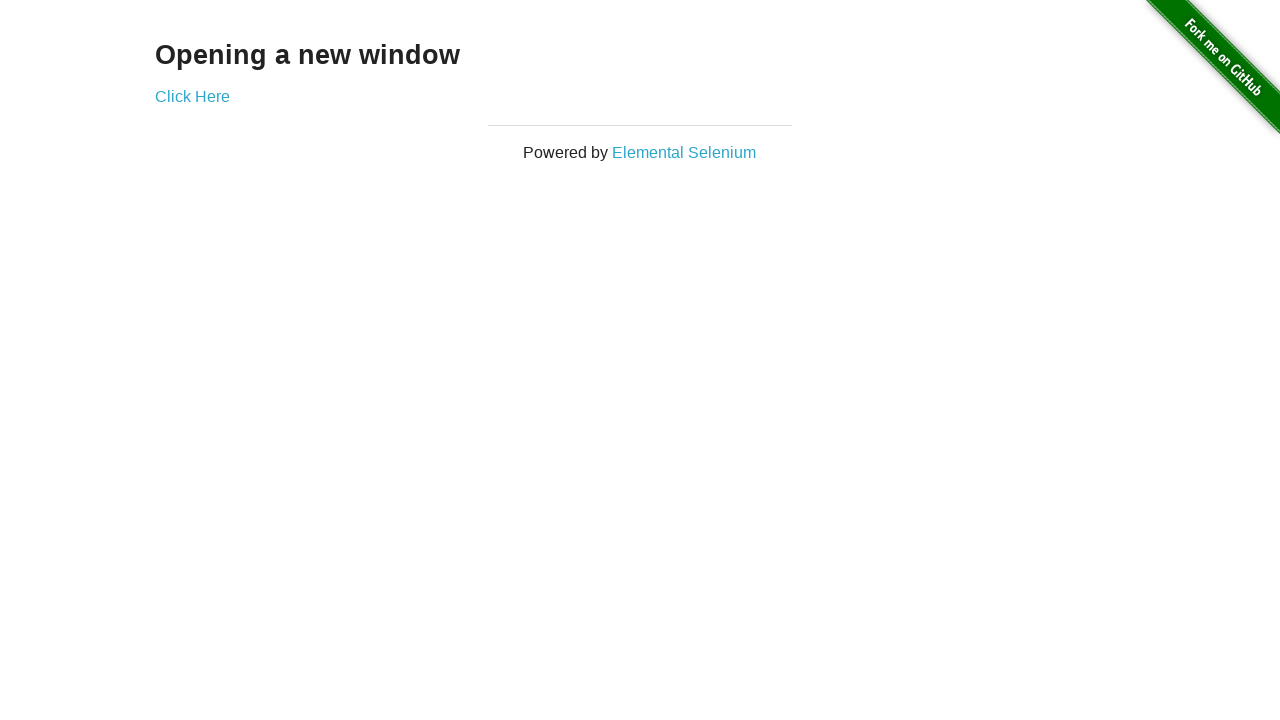

Clicked 'Click Here' link to open new window at (192, 96) on text=Click Here
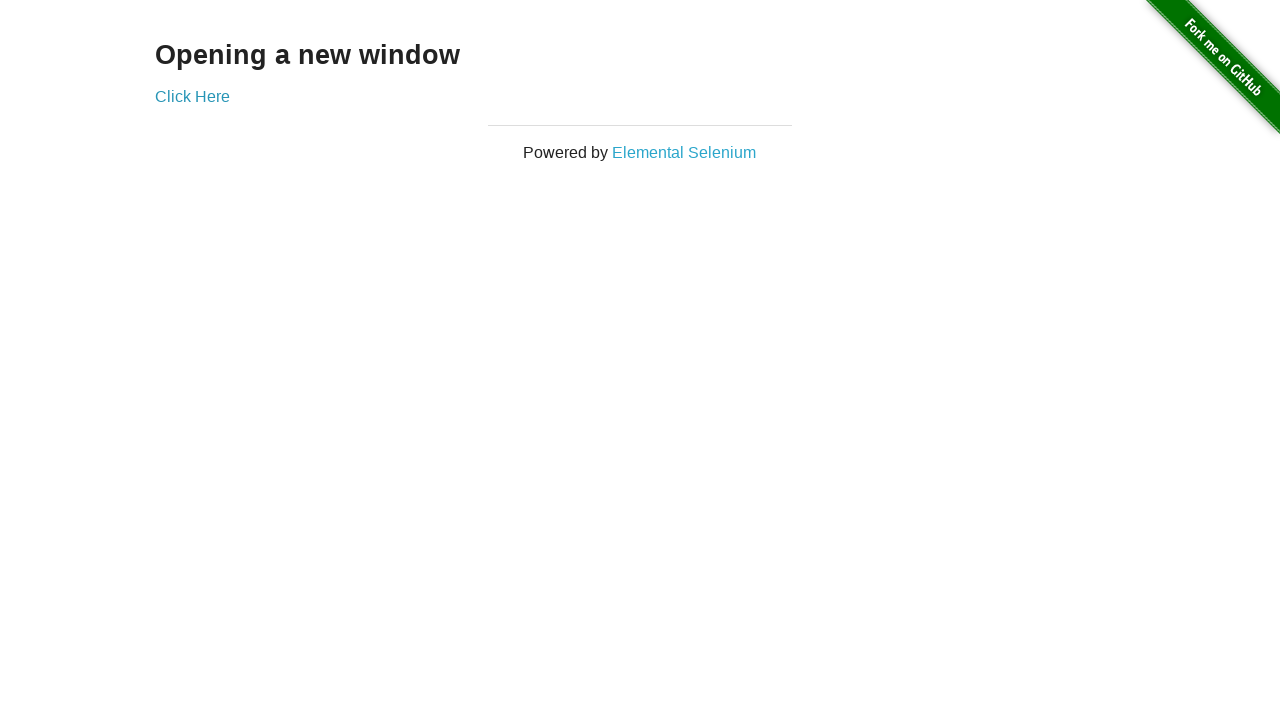

Captured new window/page object
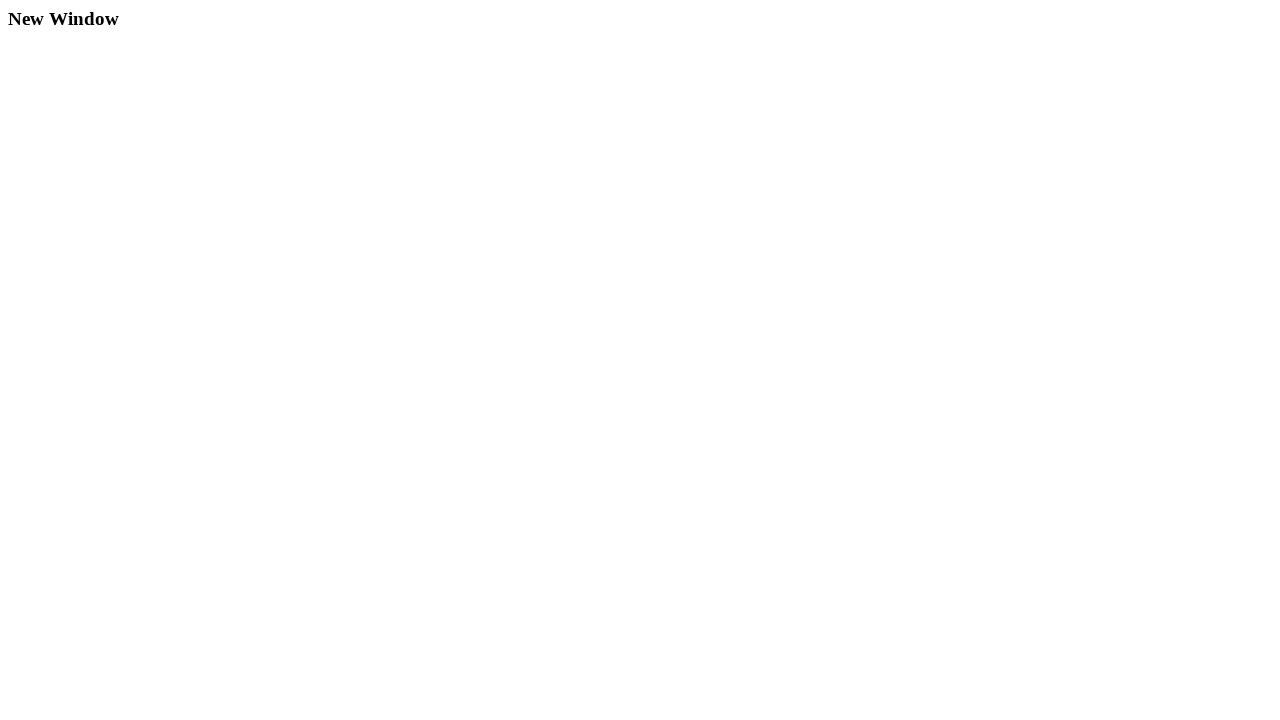

New window finished loading
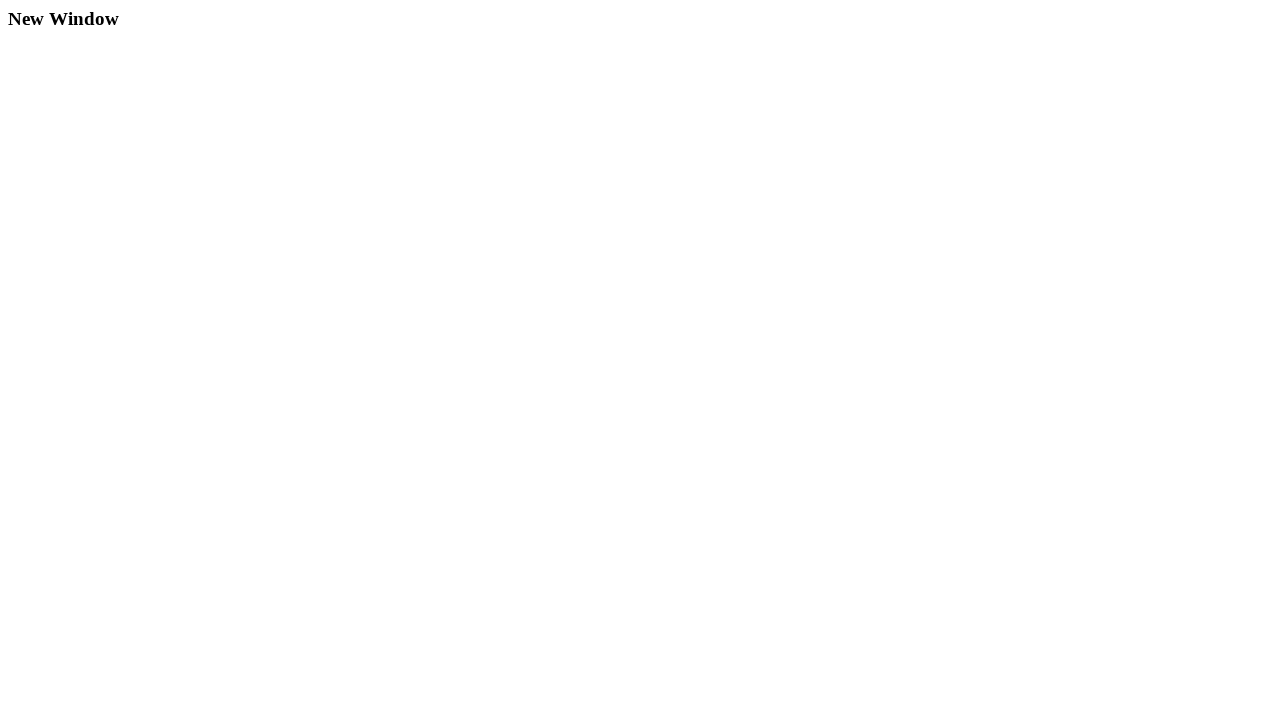

Verified 'New Window' h3 heading is visible on new window
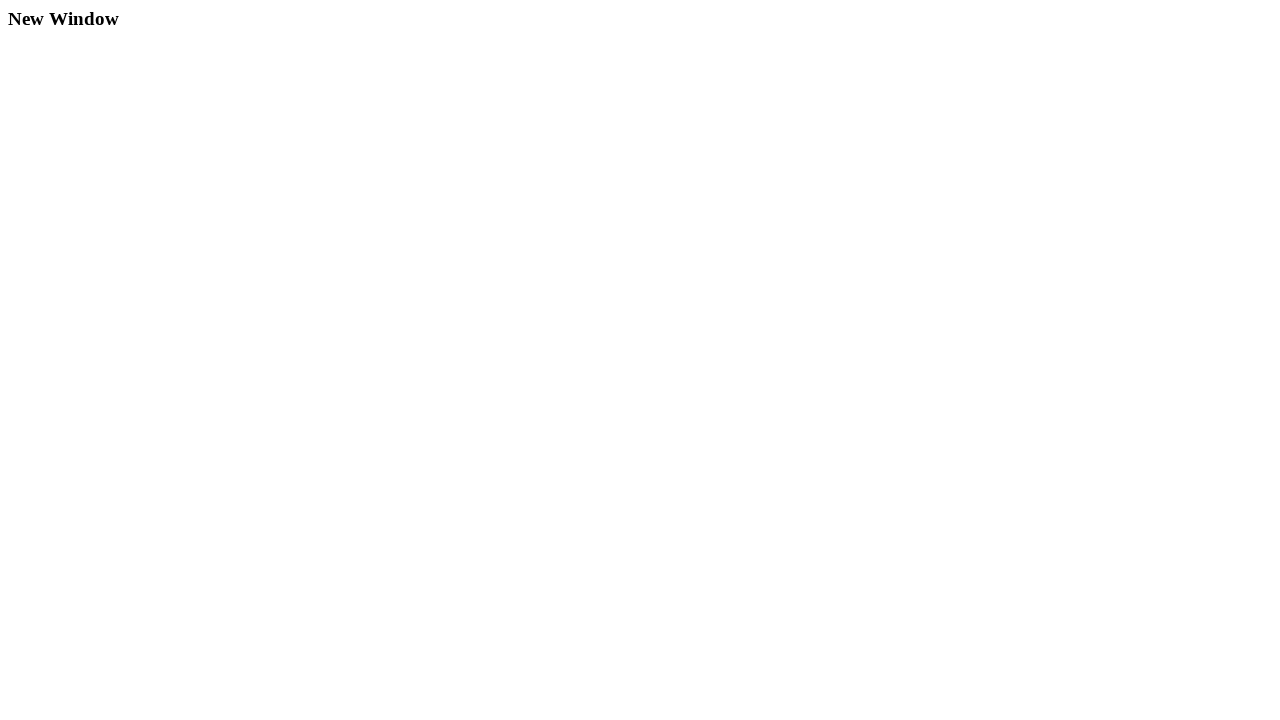

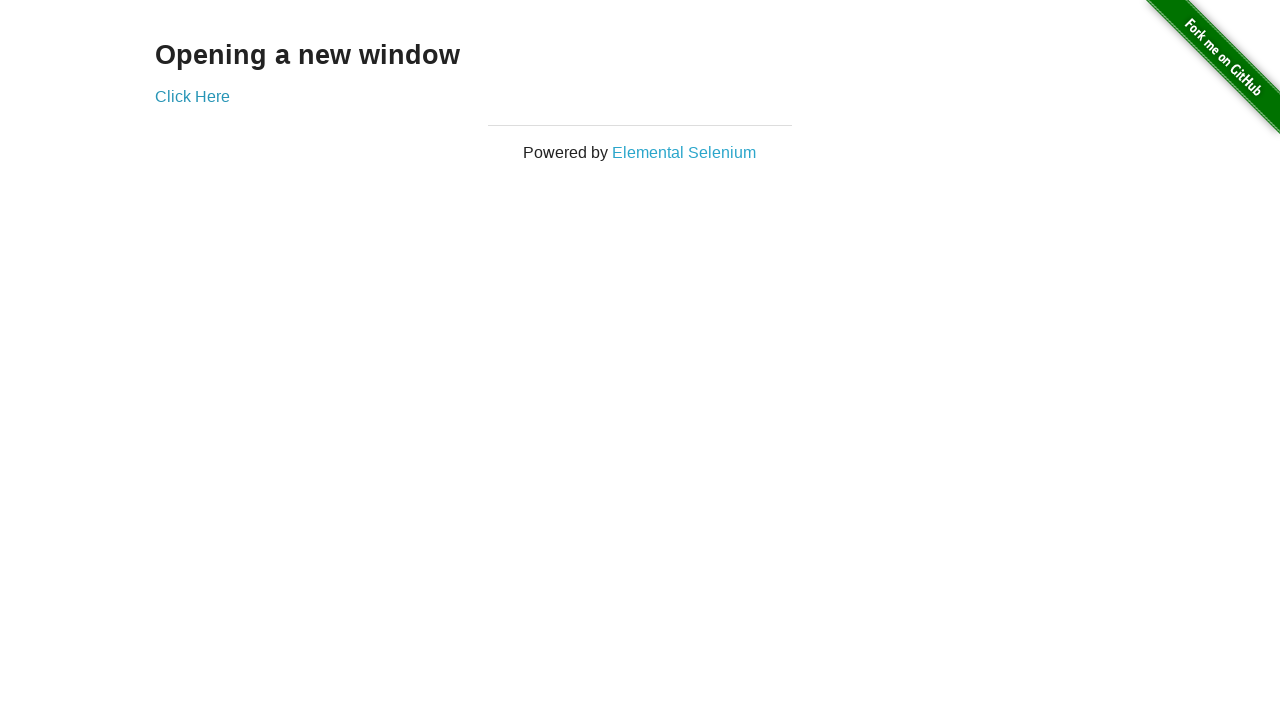